Tests popup/modal functionality by hovering over a button to display tooltip, clicking to open a modal, filling form fields in the modal, and submitting

Starting URL: https://v1.training-support.net/selenium/popups

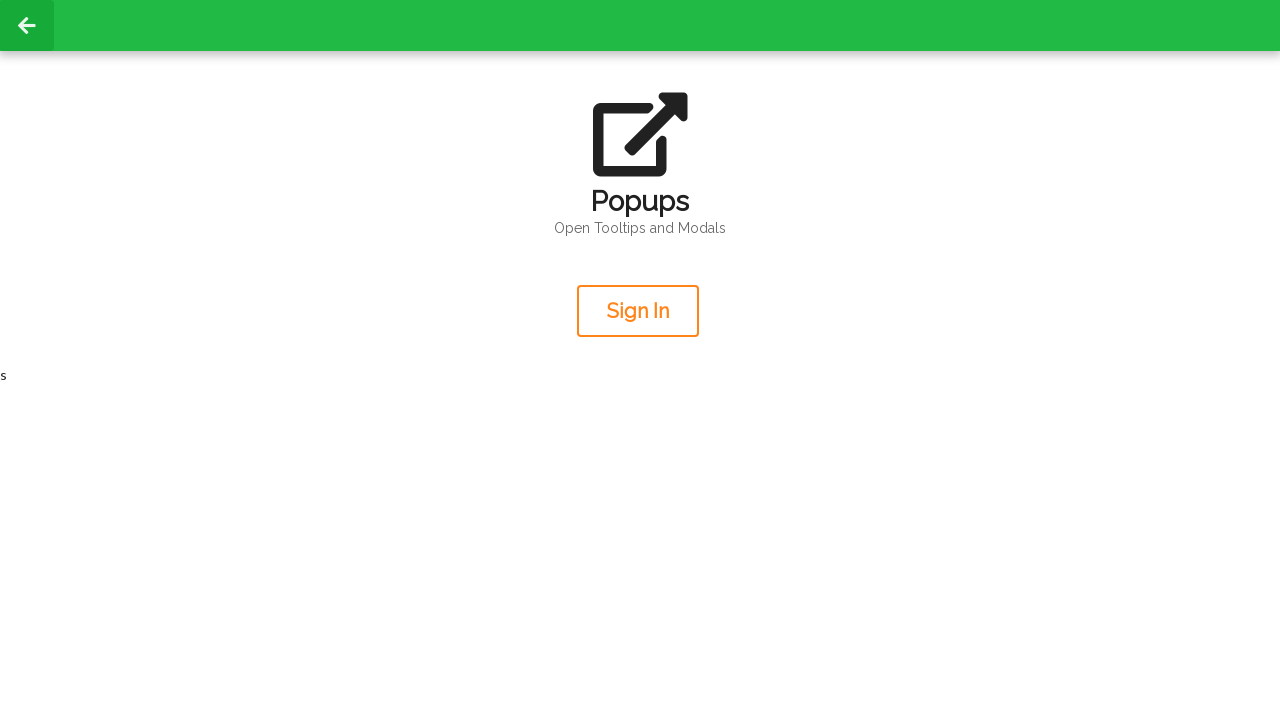

Hovered over sign-in button to display tooltip at (638, 311) on .orange
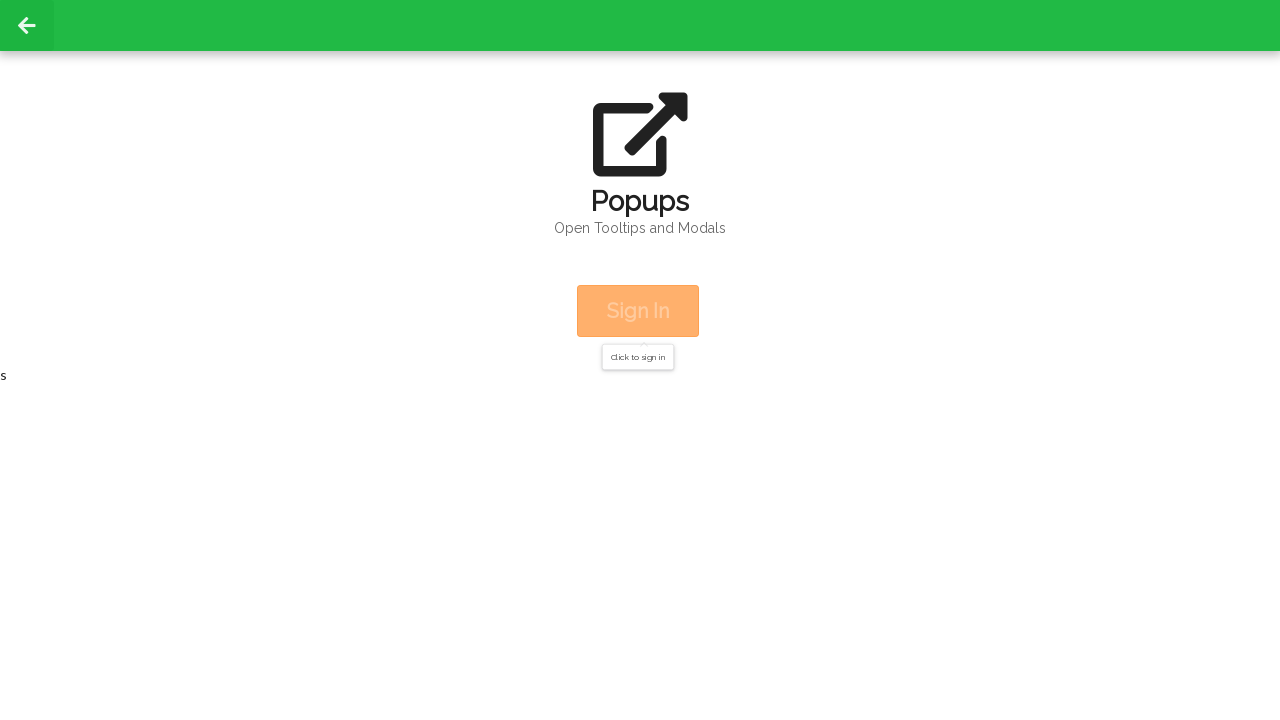

Retrieved tooltip text: Click to sign in
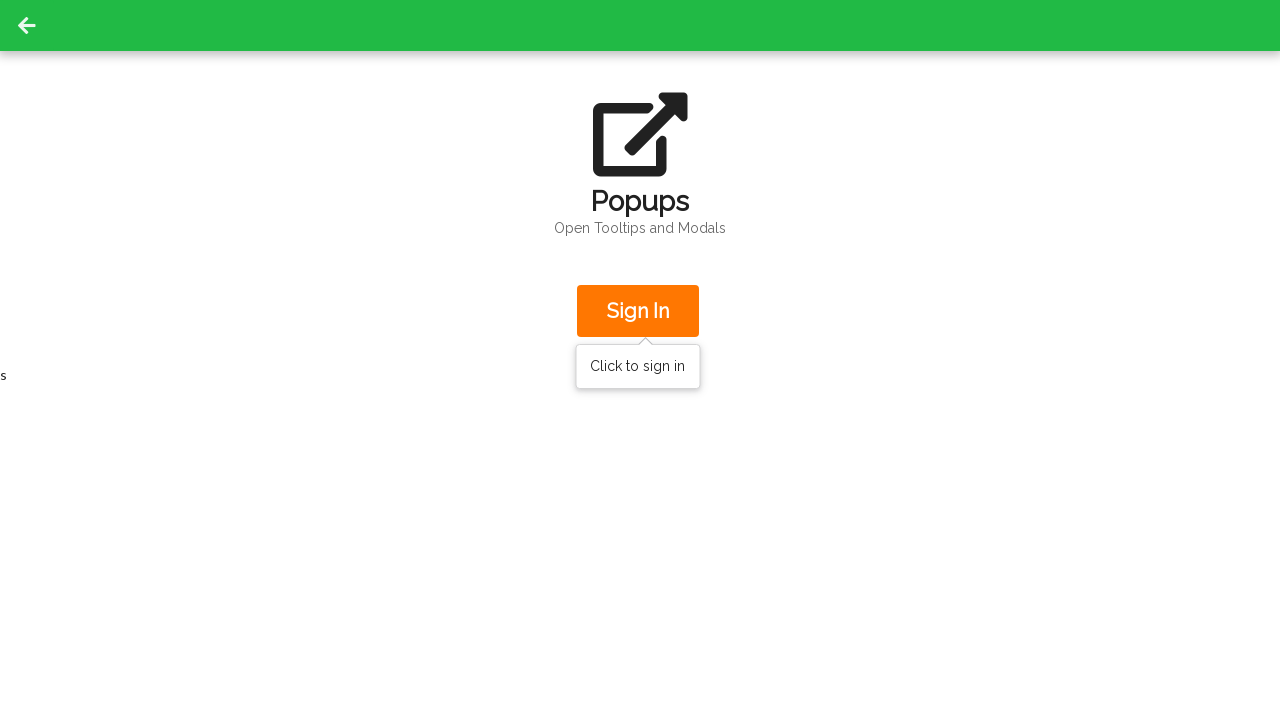

Clicked sign-in button to open modal at (638, 311) on .orange
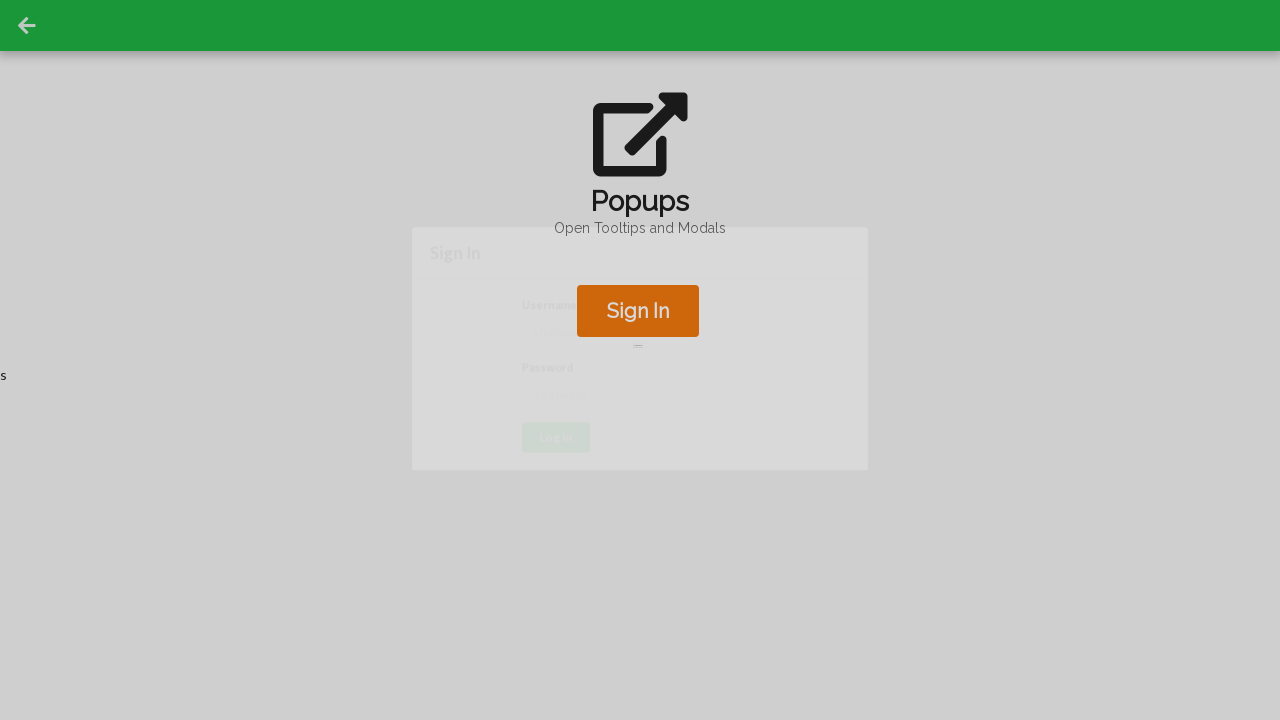

Filled username field with 'admin' on #username
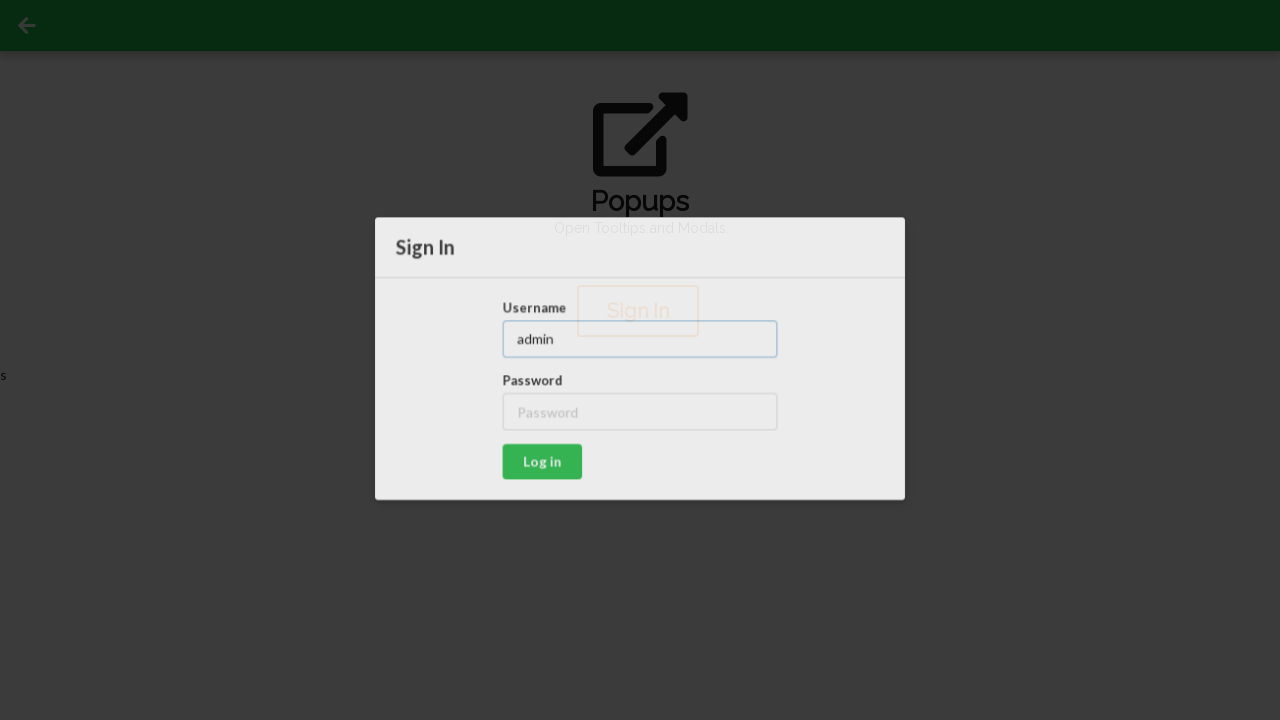

Filled password field with 'password' on #password
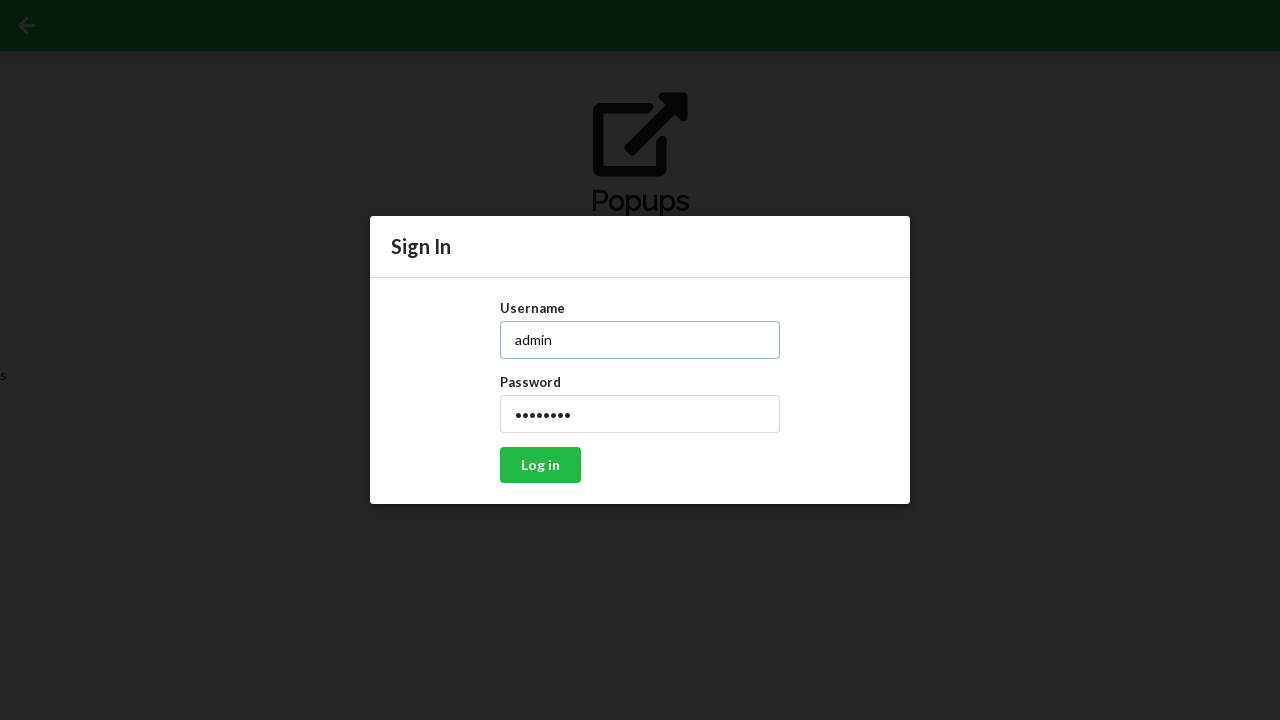

Clicked submit button in modal at (540, 465) on xpath=/html/body/div[4]/div/div[2]/div/div/button
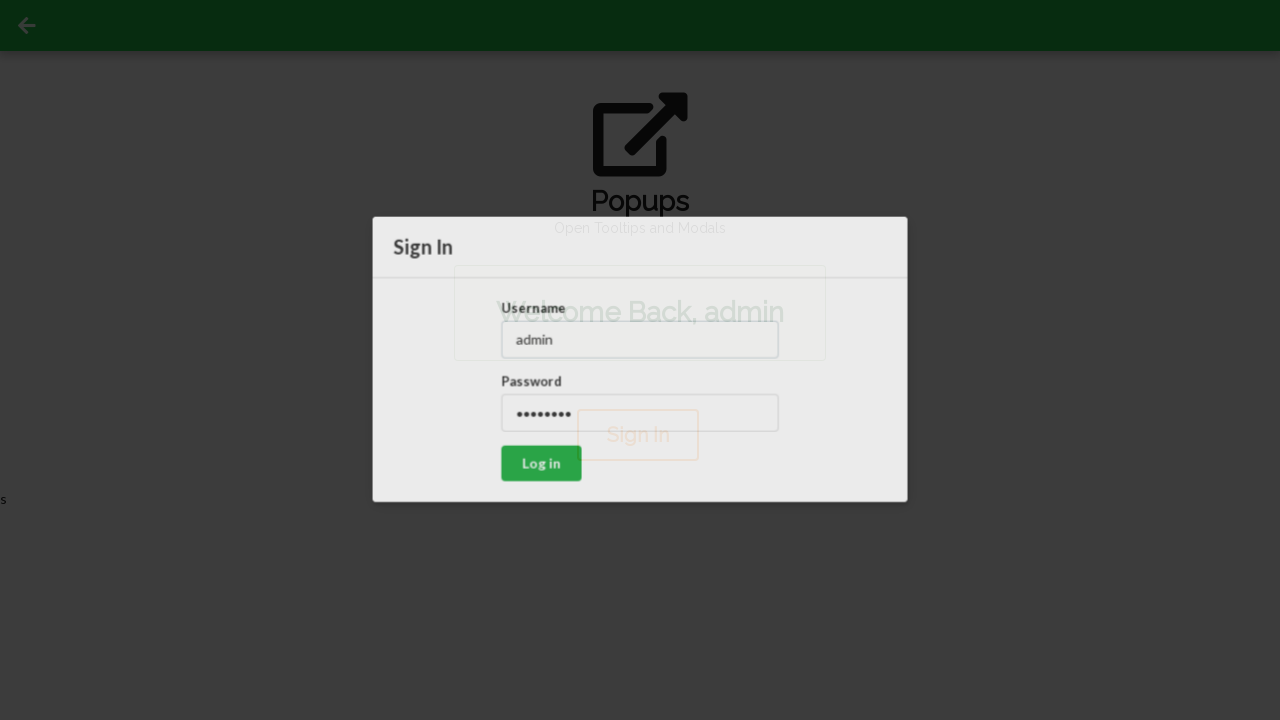

Confirmation message appeared after form submission
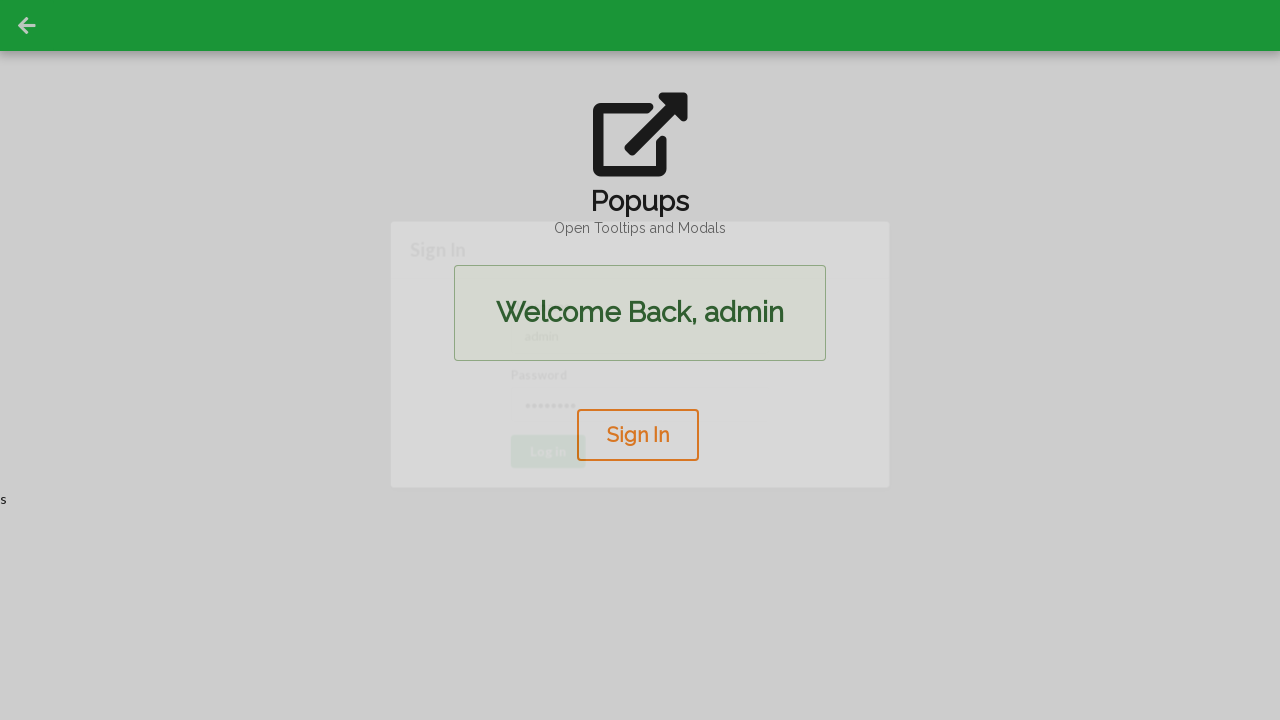

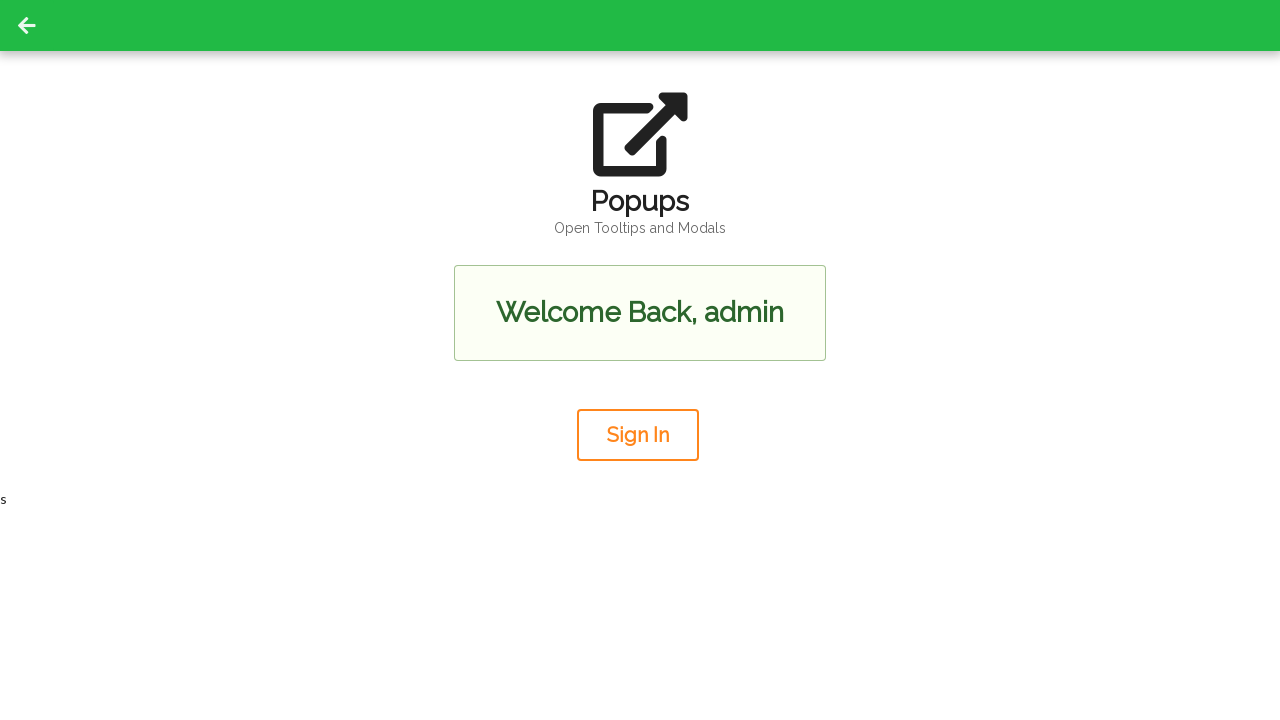